Tests click-and-drag selection by selecting the first 4 items in a selectable list and verifying they are marked as selected.

Starting URL: https://automationfc.github.io/jquery-selectable/

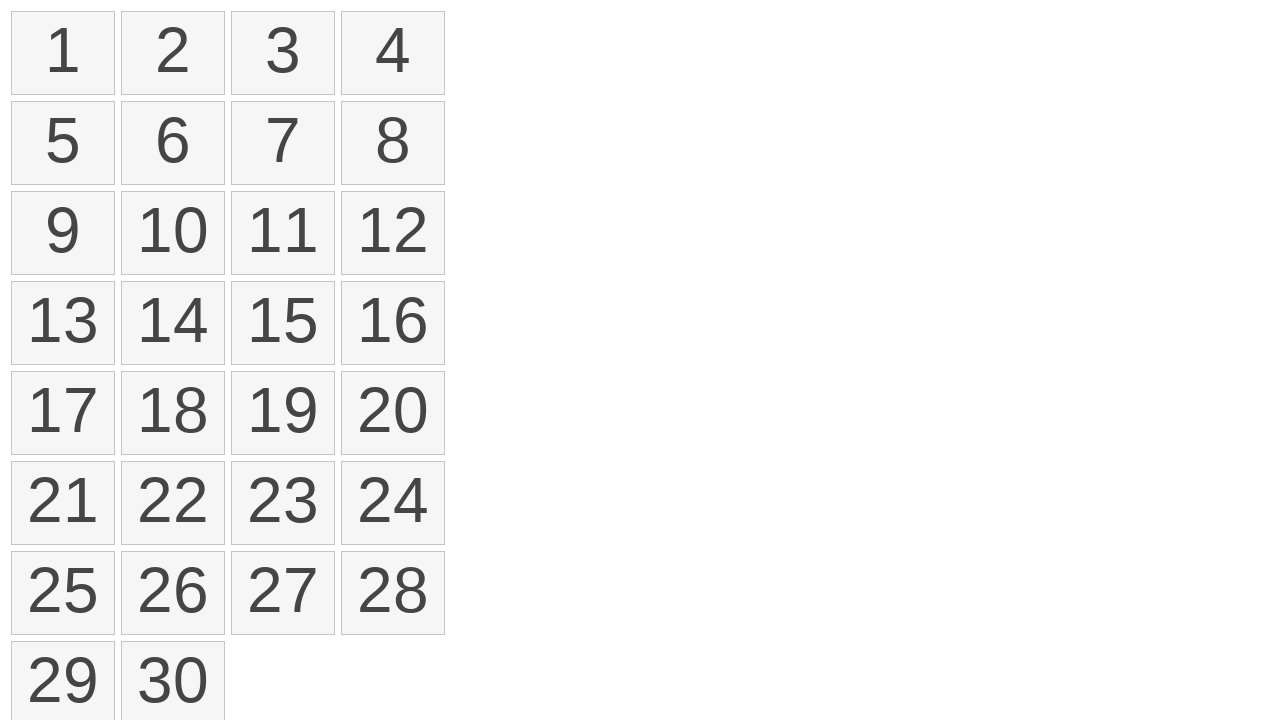

Located the first selectable item
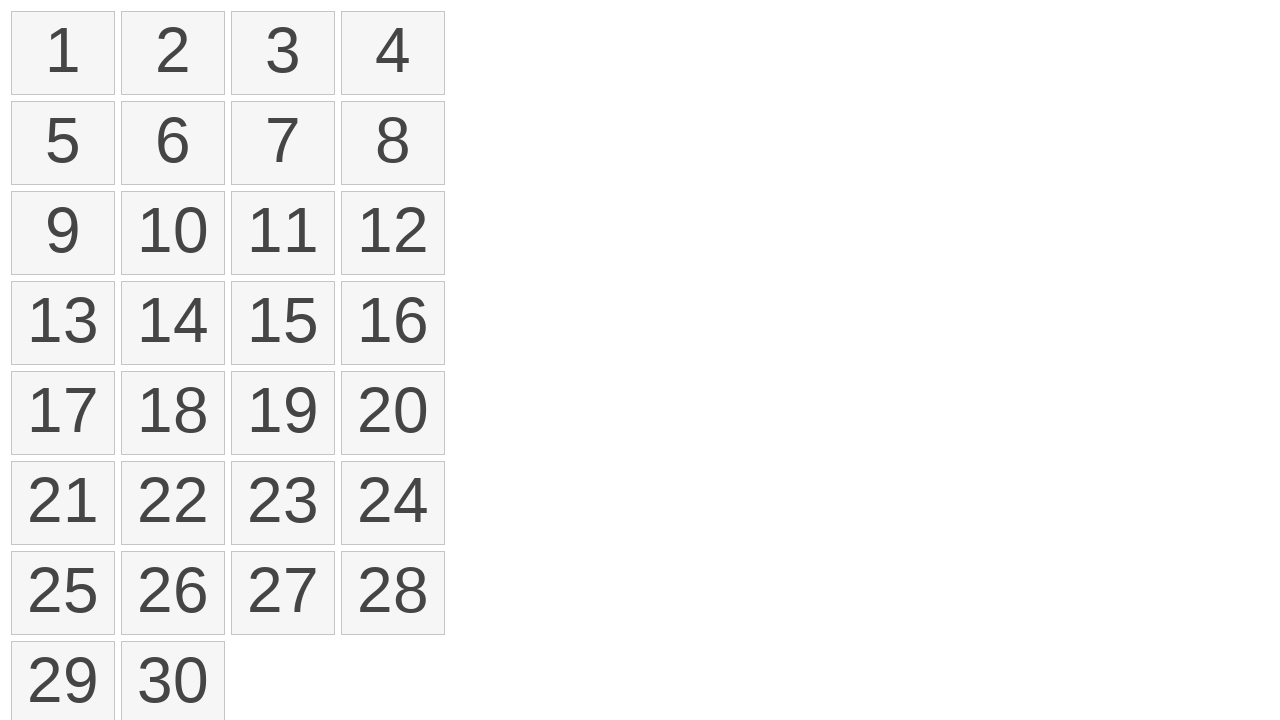

Located the fourth selectable item
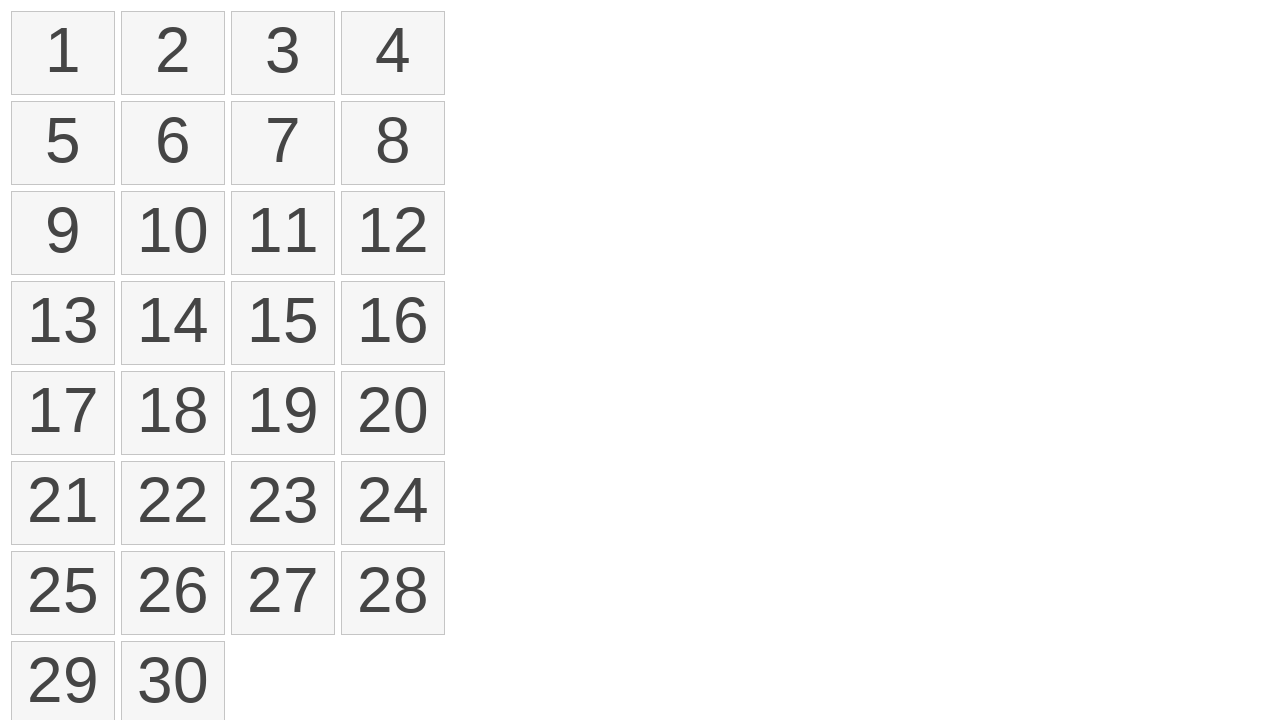

Retrieved bounding box of first item
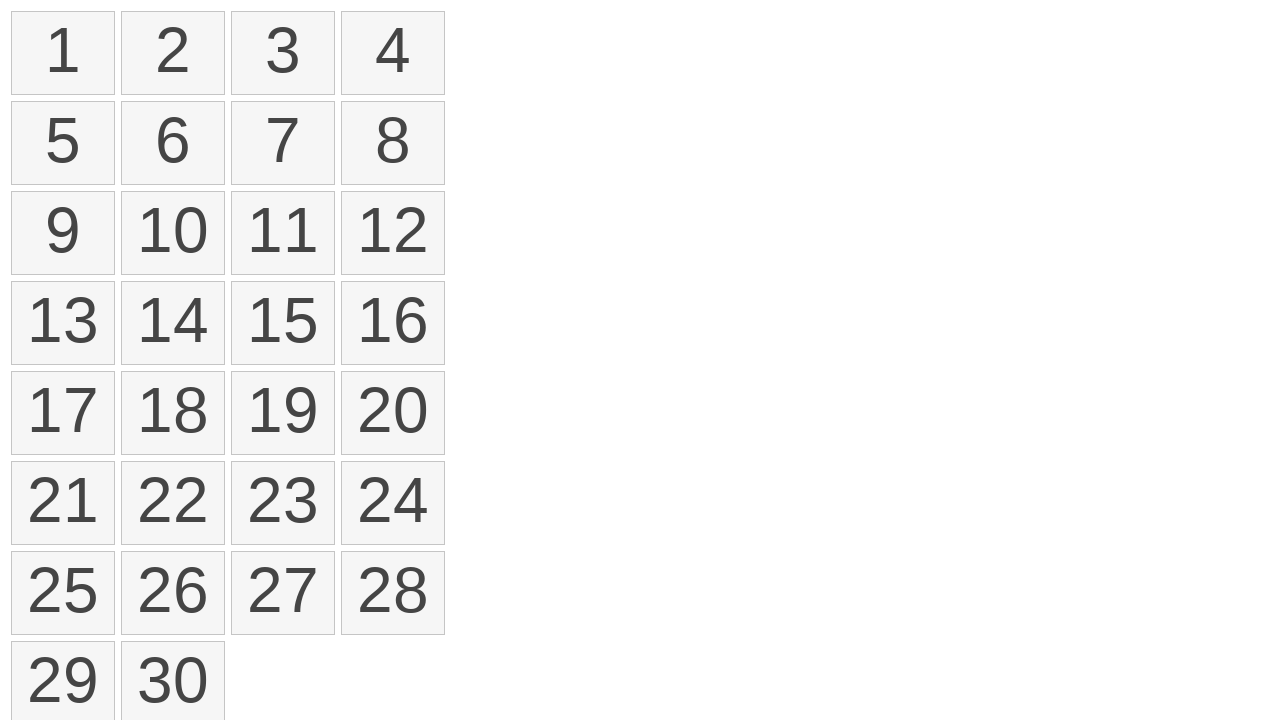

Retrieved bounding box of fourth item
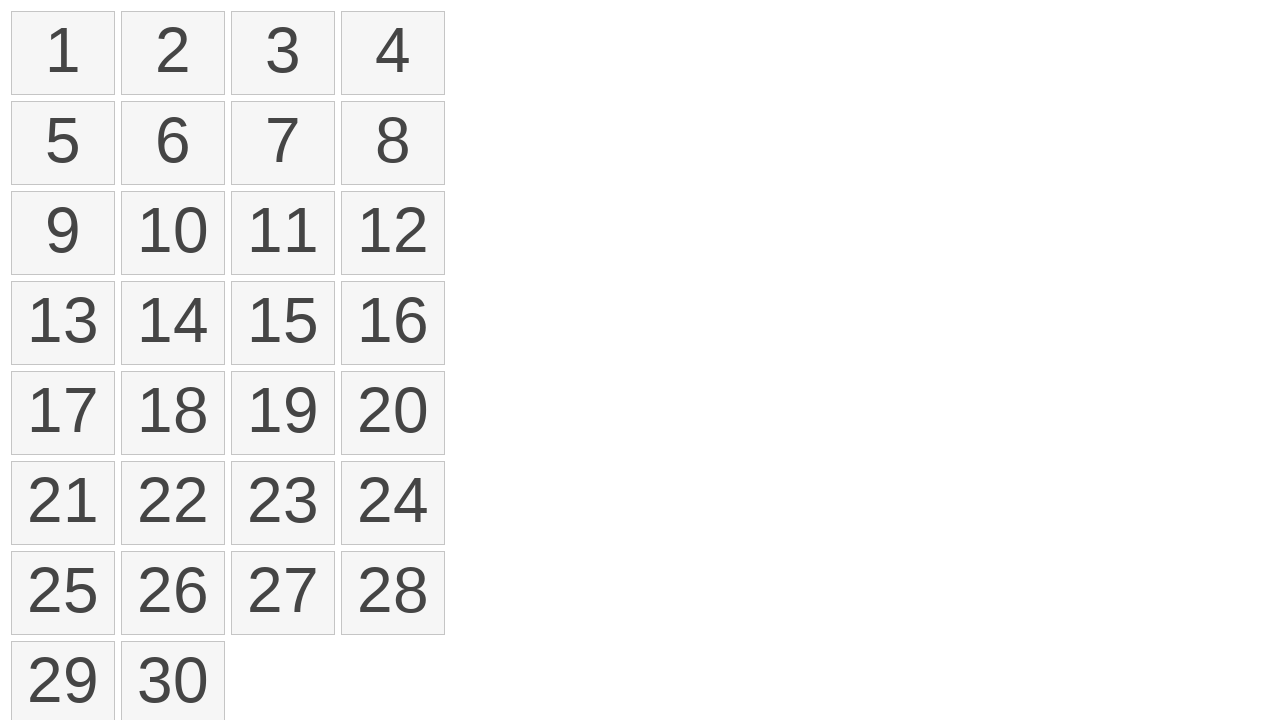

Moved mouse to center of first item at (63, 53)
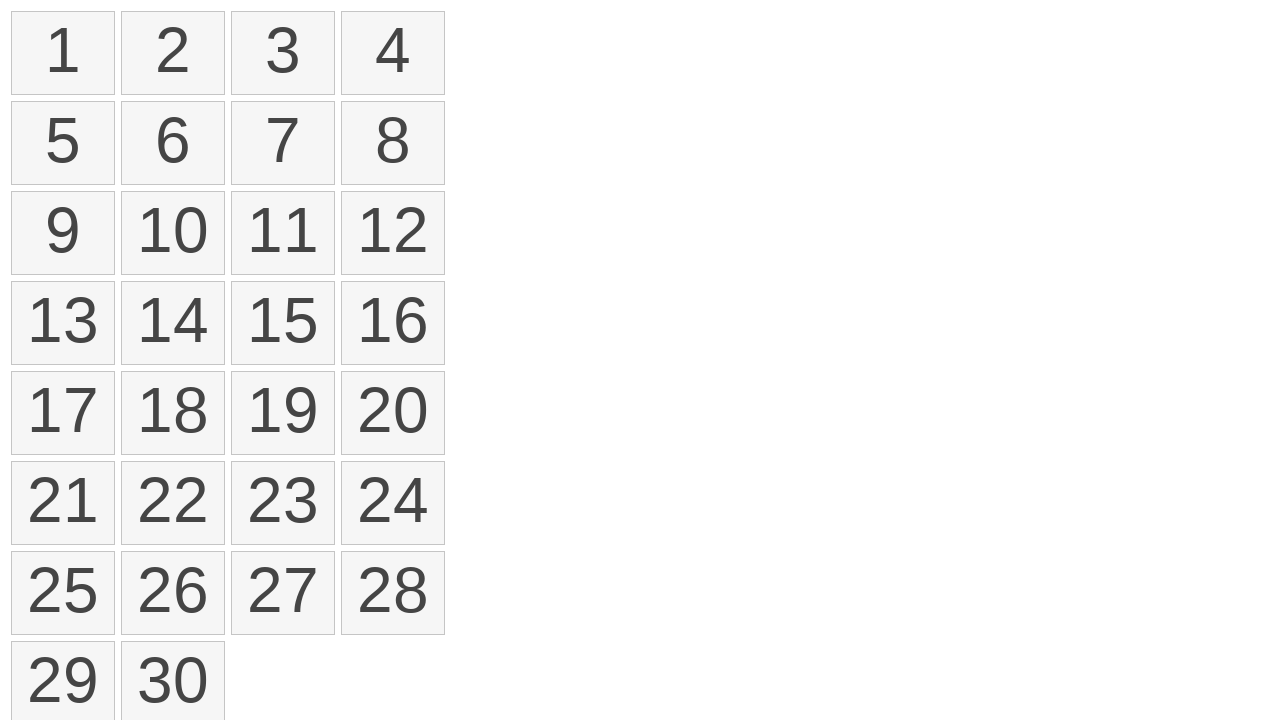

Pressed mouse button down on first item at (63, 53)
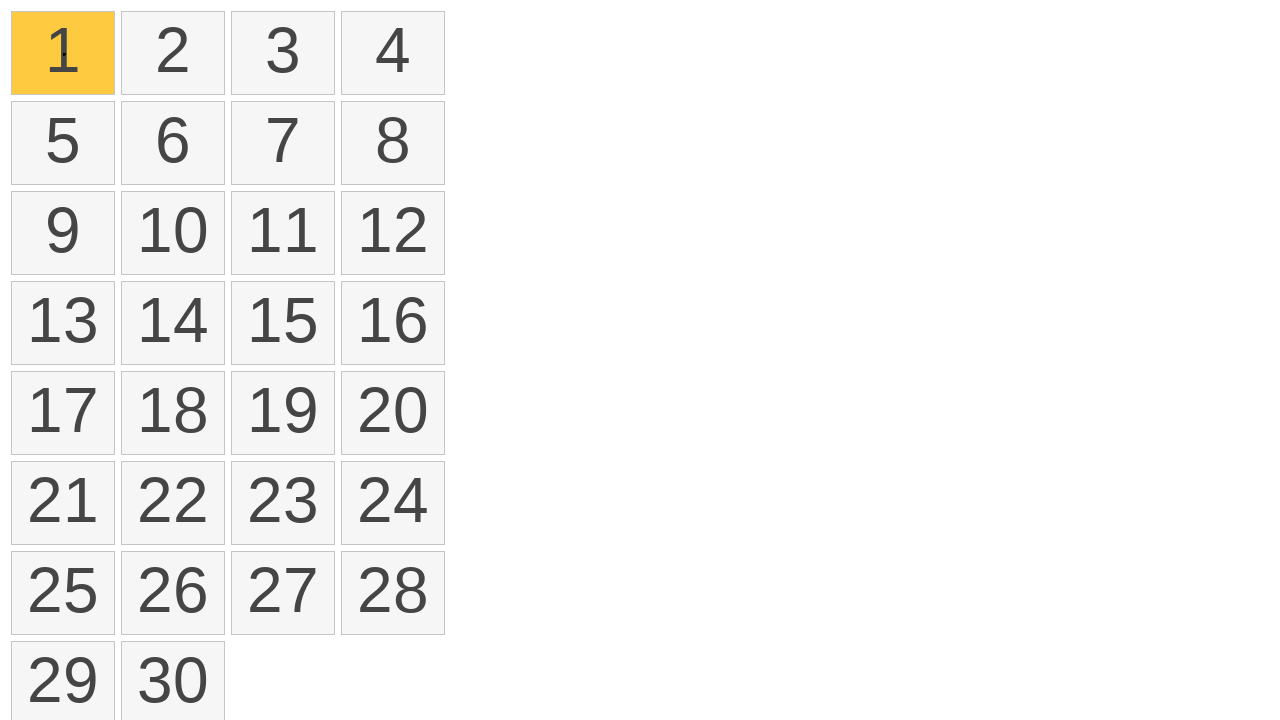

Dragged mouse to center of fourth item at (393, 53)
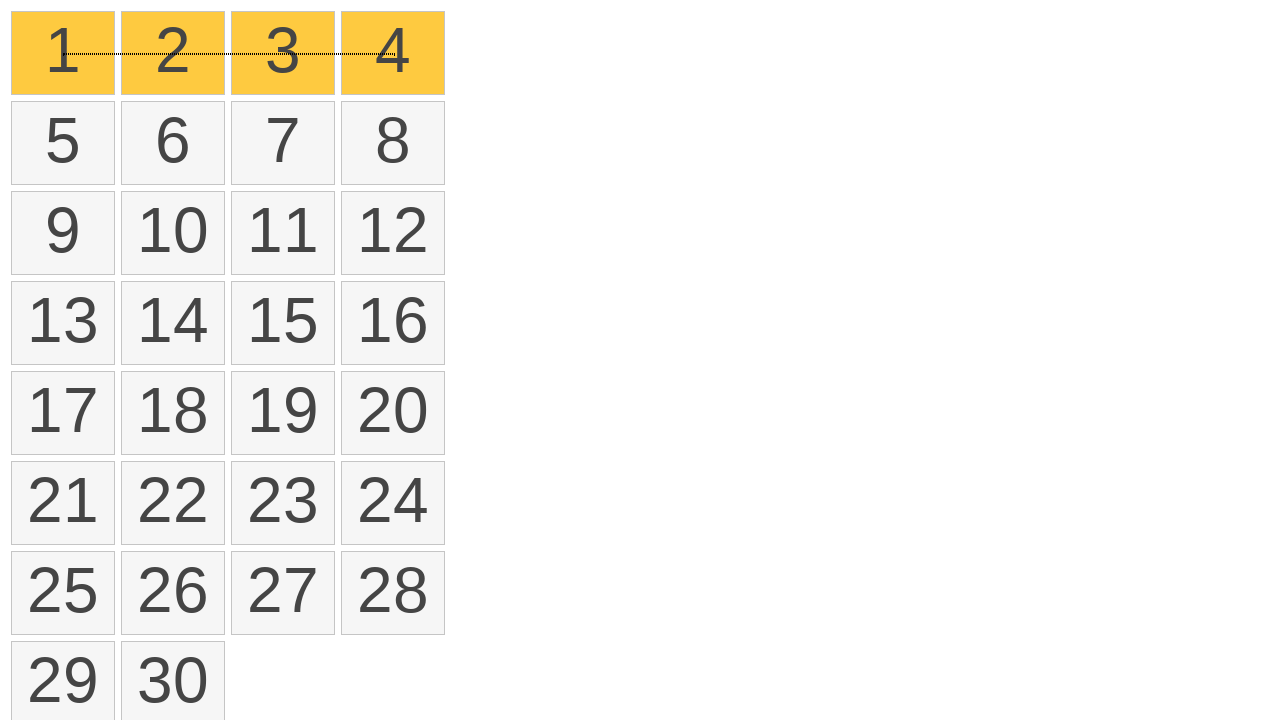

Released mouse button to complete drag selection at (393, 53)
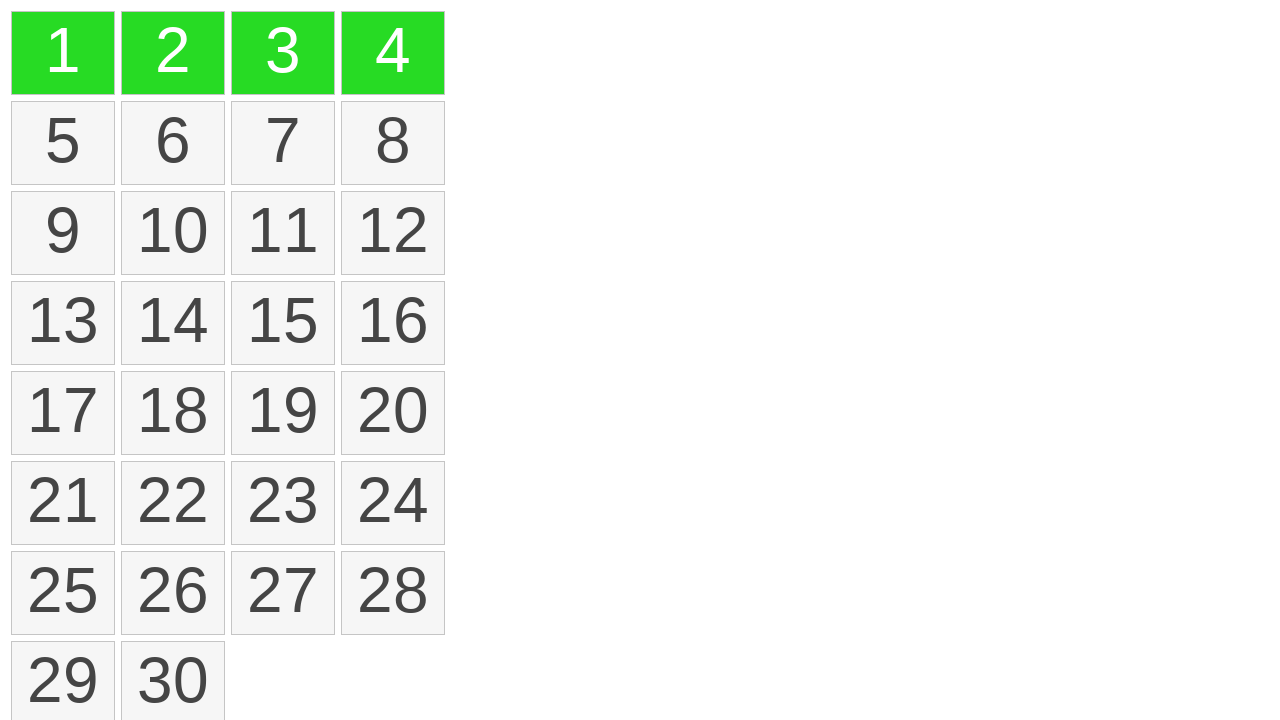

Located all selected items in the list
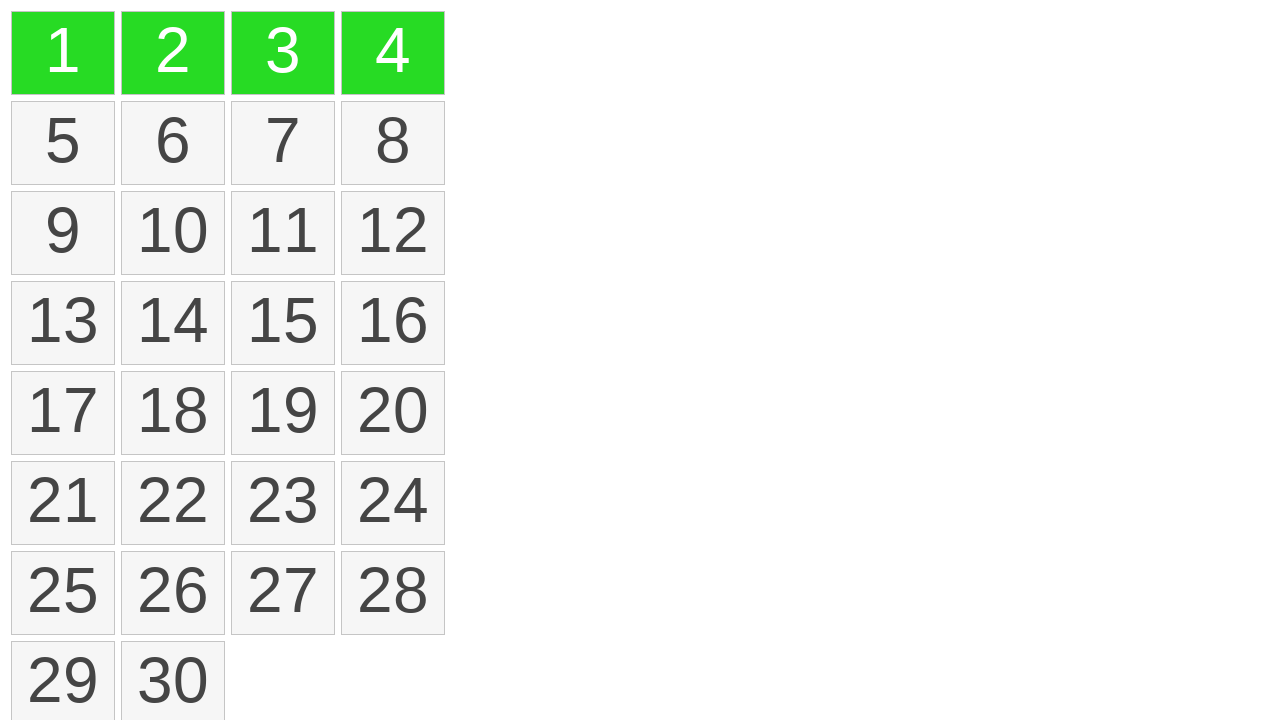

Verified that exactly 4 items are marked as selected
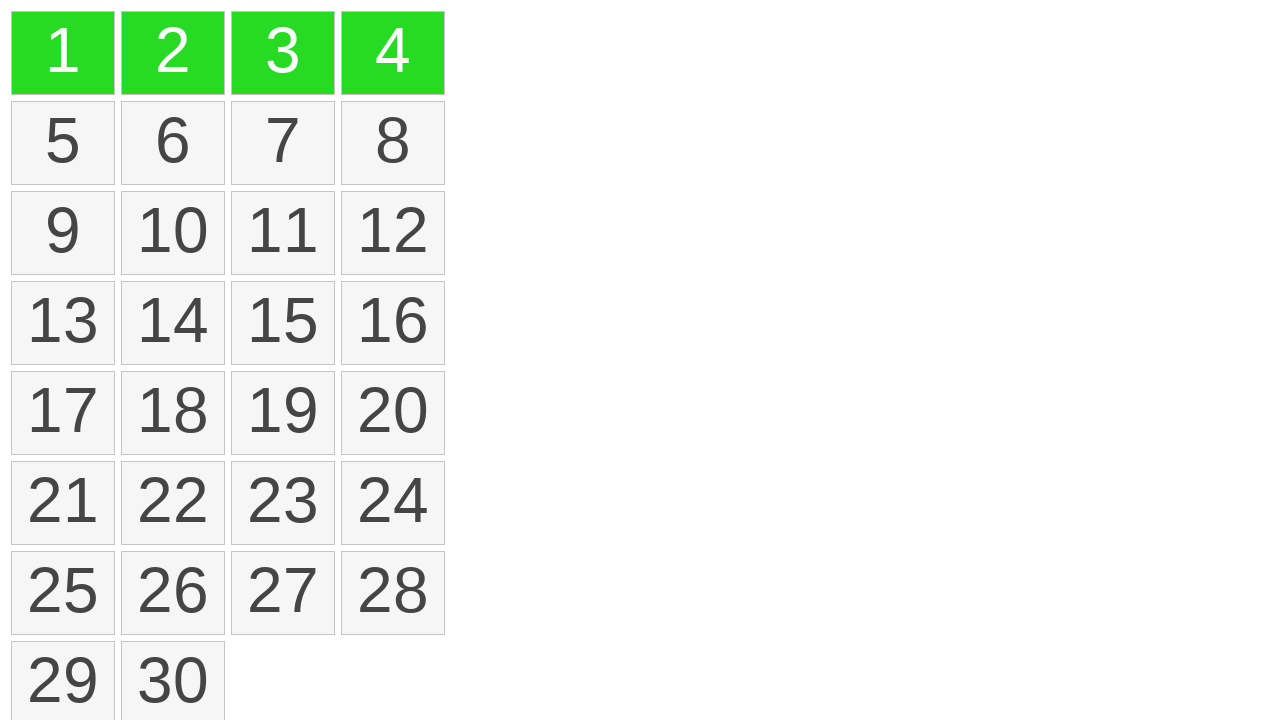

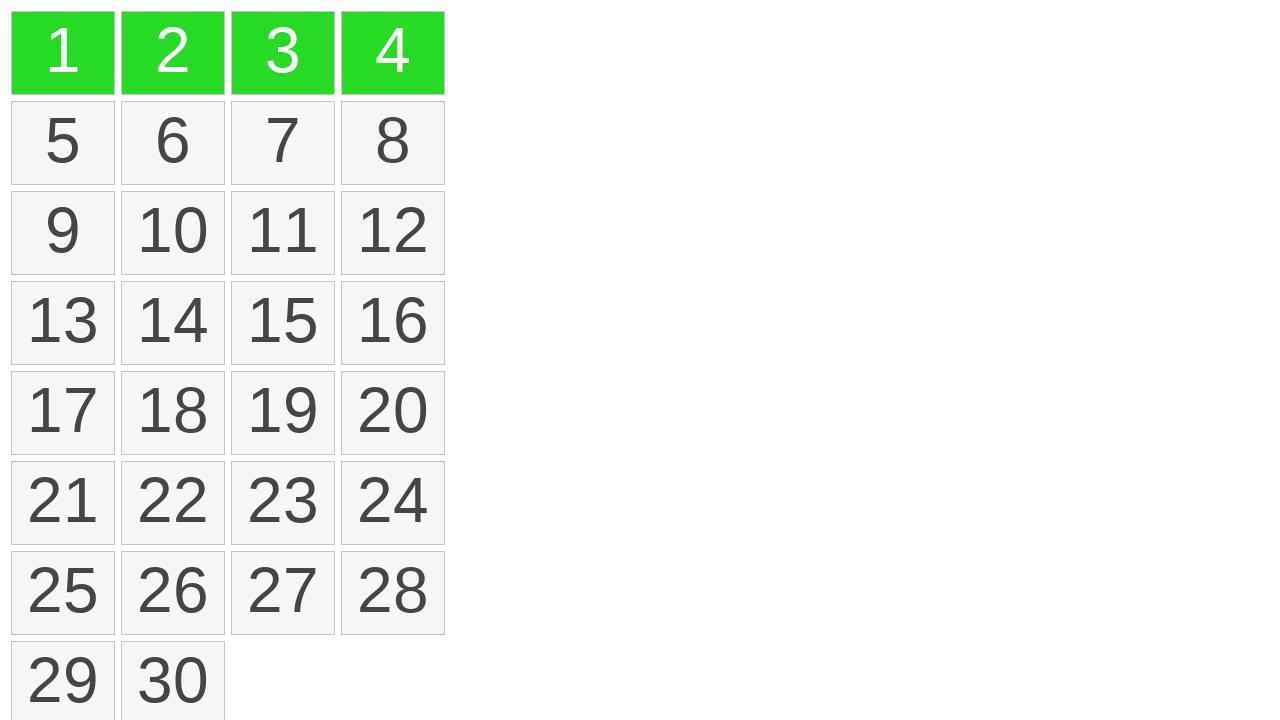